Tests the Python.org search functionality by entering "pycon" as a search query and submitting the form, then verifying results are found

Starting URL: https://www.python.org

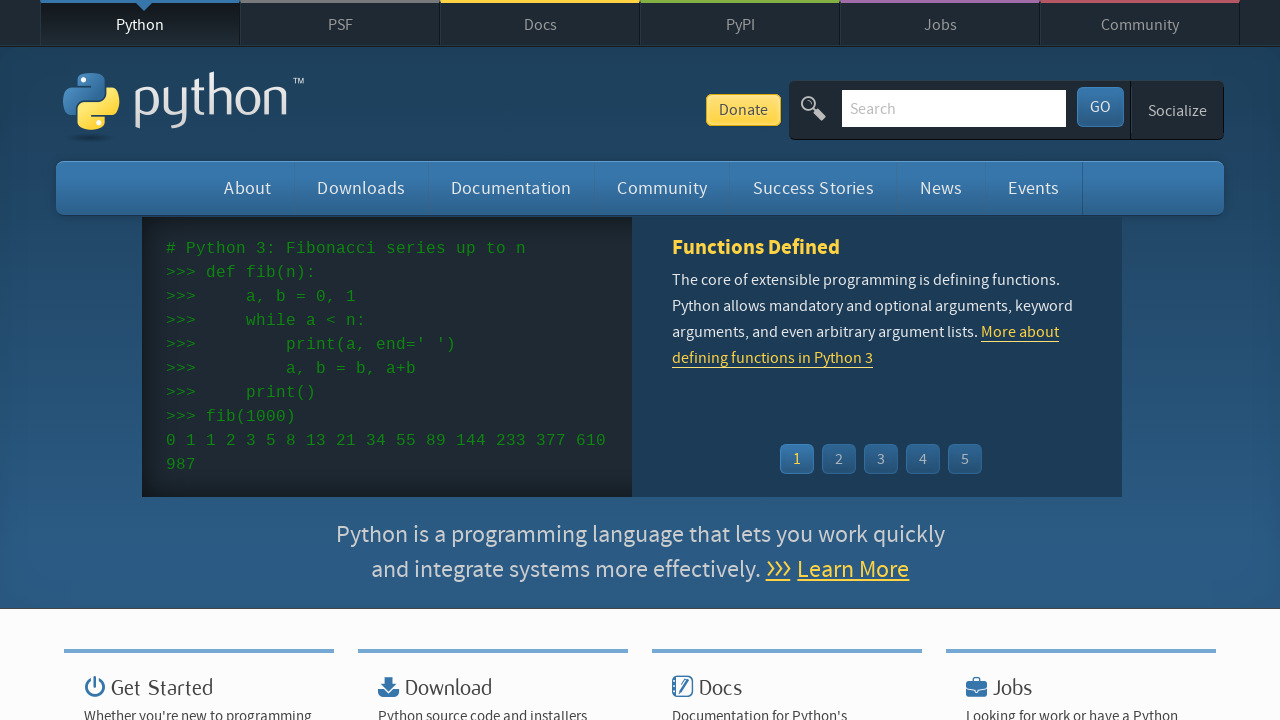

Verified 'Python' is in the page title
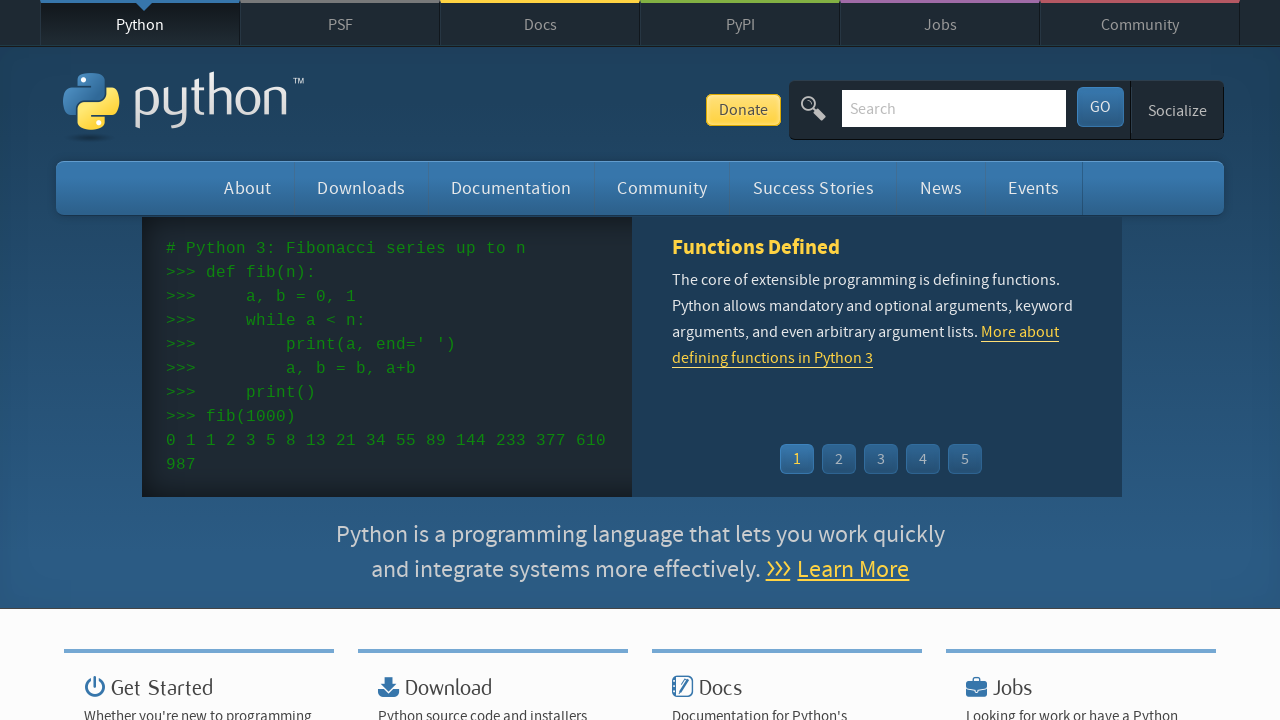

Filled search box with 'pycon' query on input[name='q']
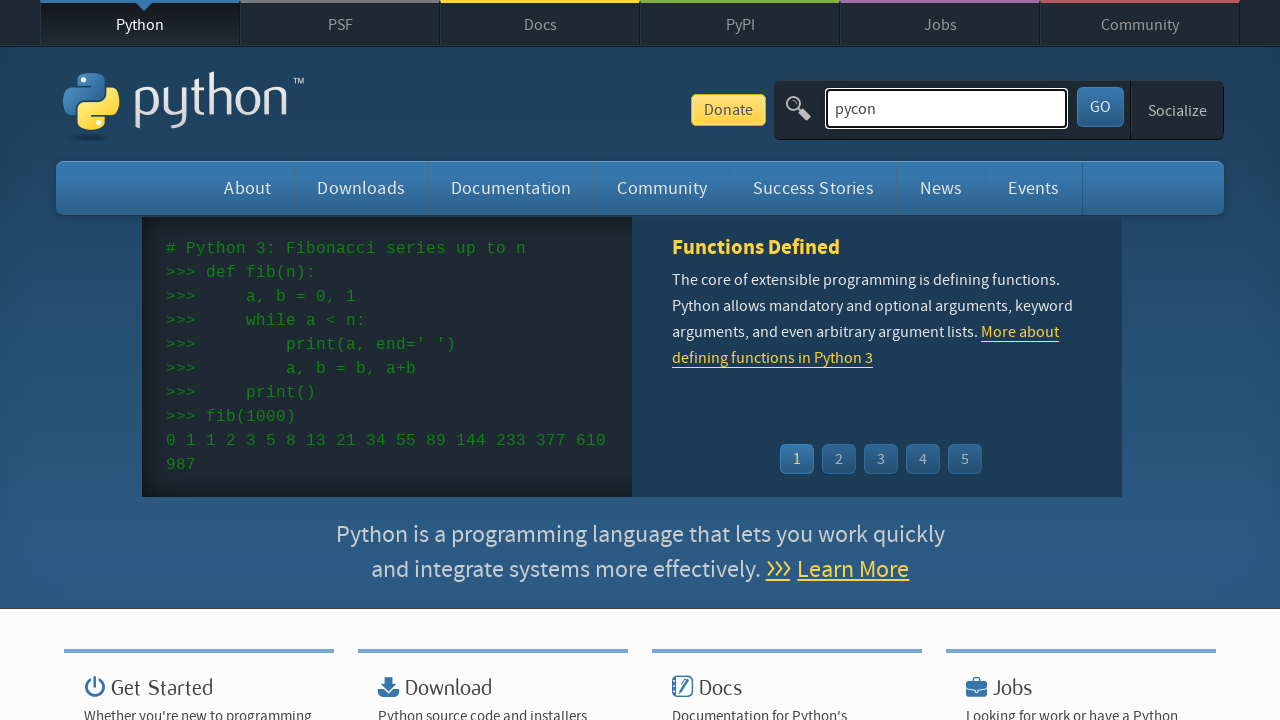

Pressed Enter to submit search form on input[name='q']
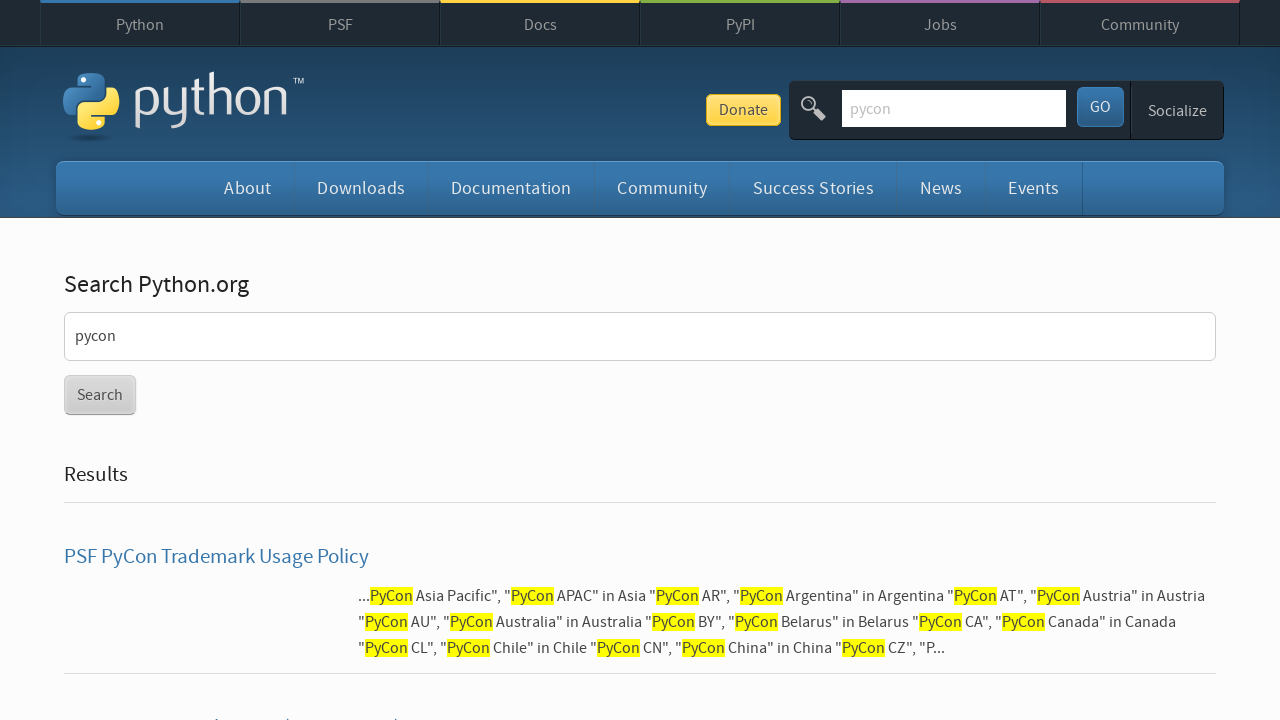

Waited for network to become idle after search submission
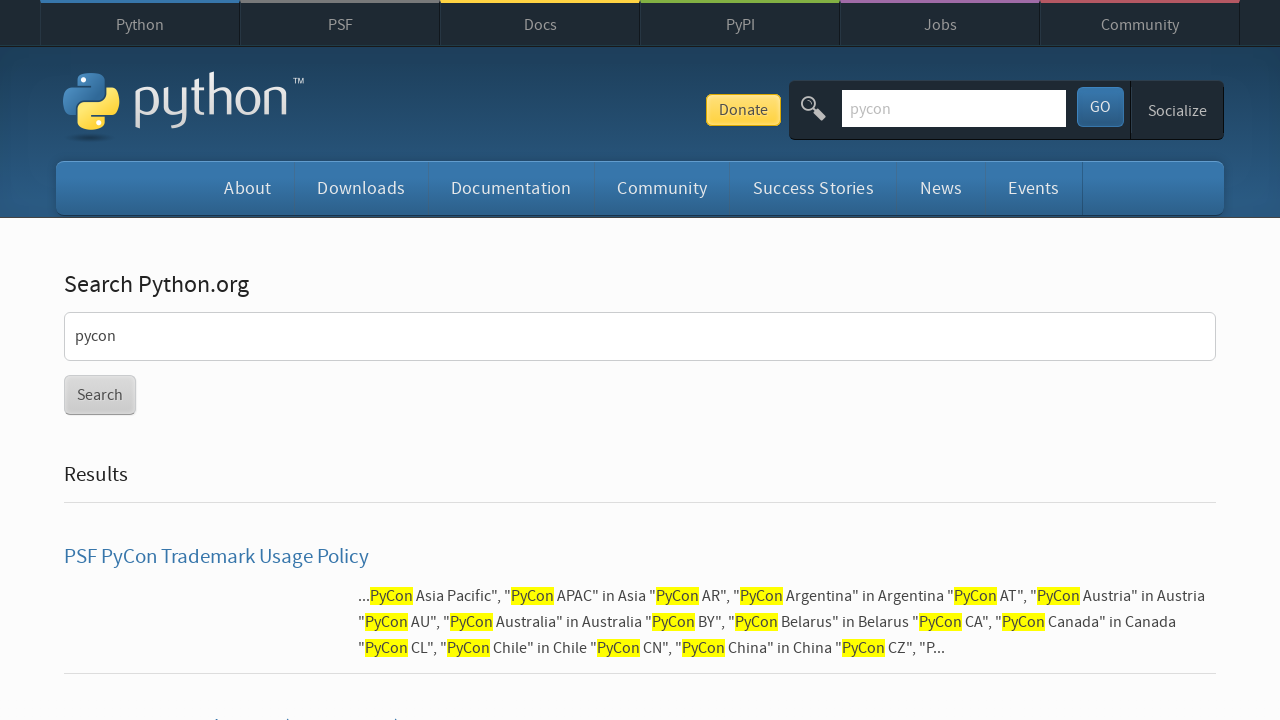

Verified search results were found for 'pycon' query
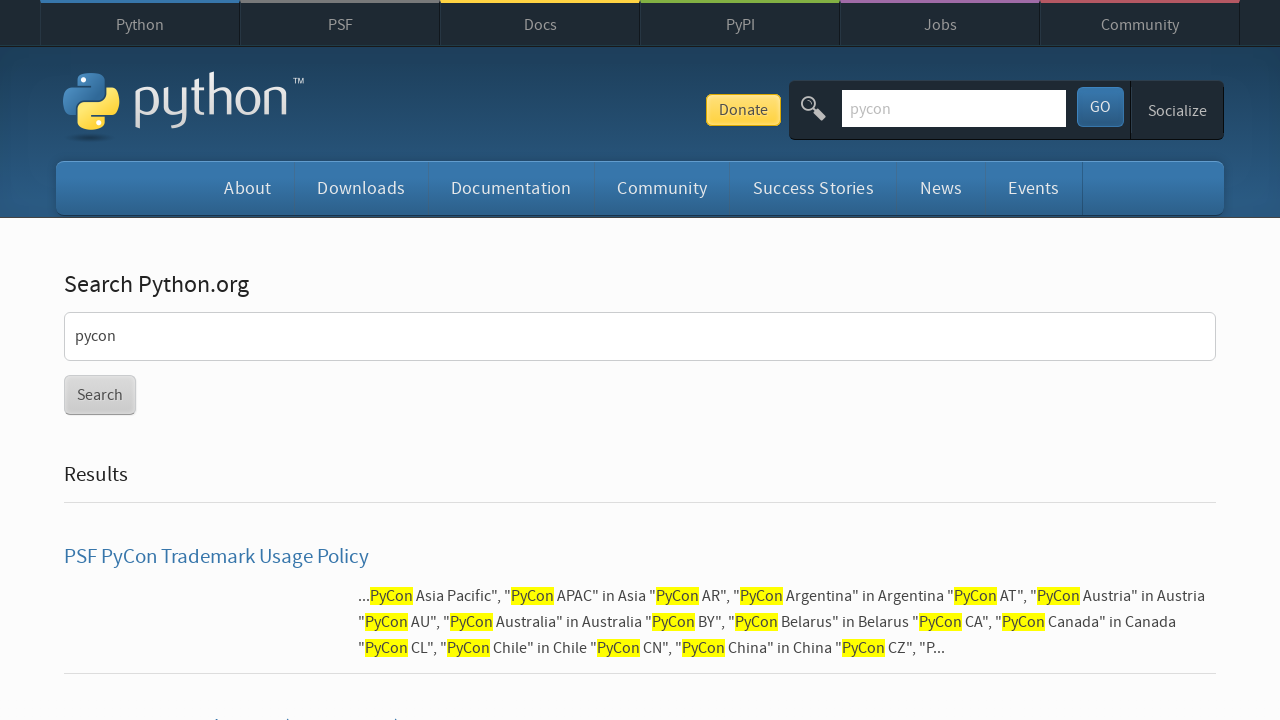

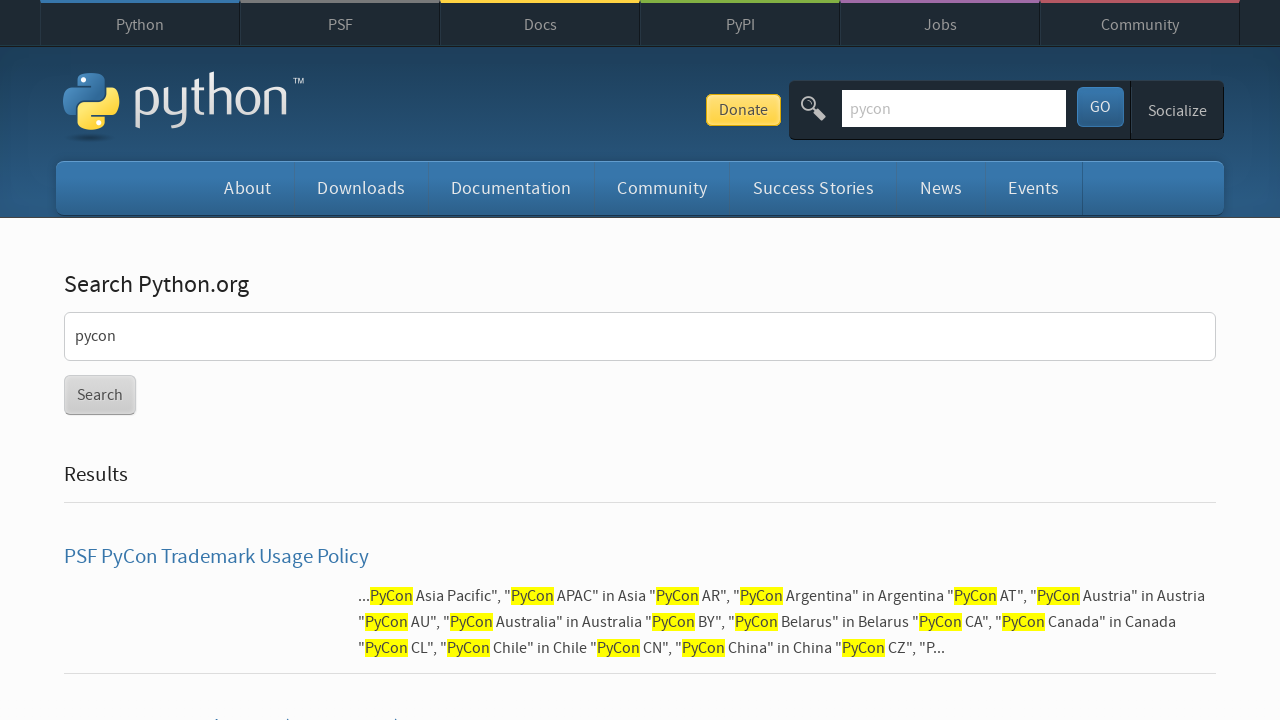